Tests filling a text input field on the DemoQA text-box practice page by entering a username value.

Starting URL: https://demoqa.com/text-box

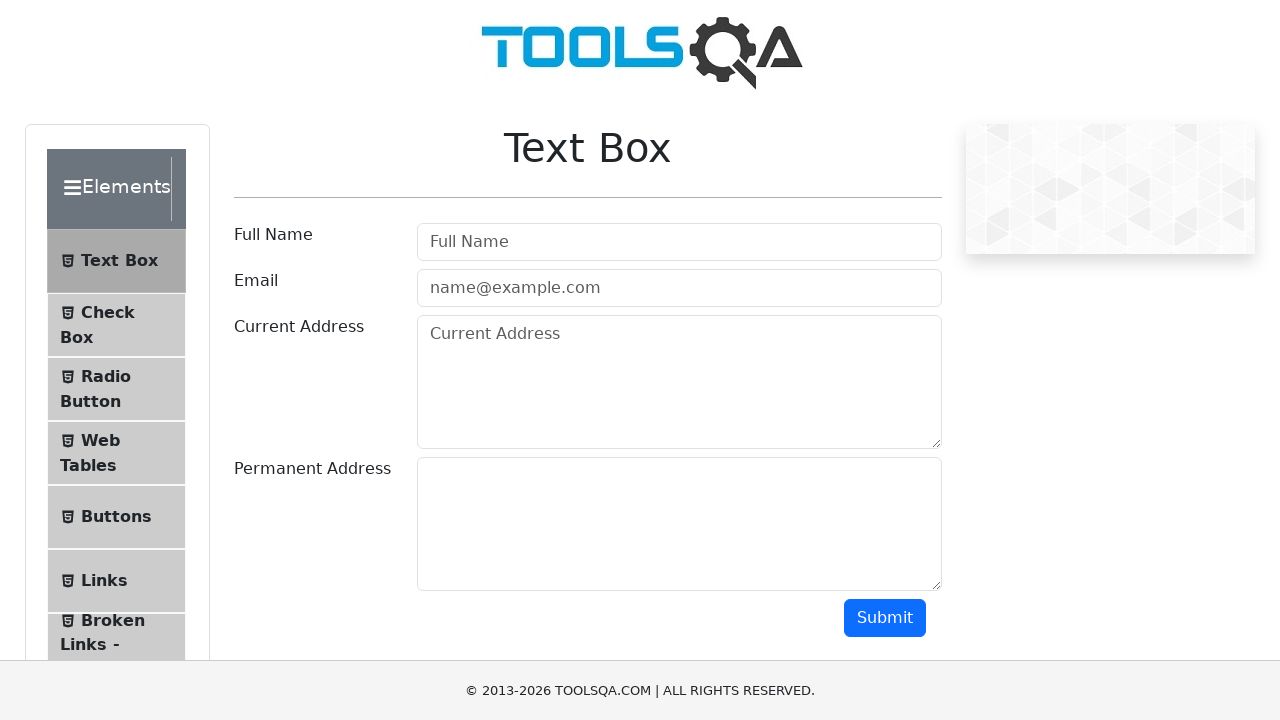

Filled username field with 'hello there' on DemoQA text-box practice page on input#userName
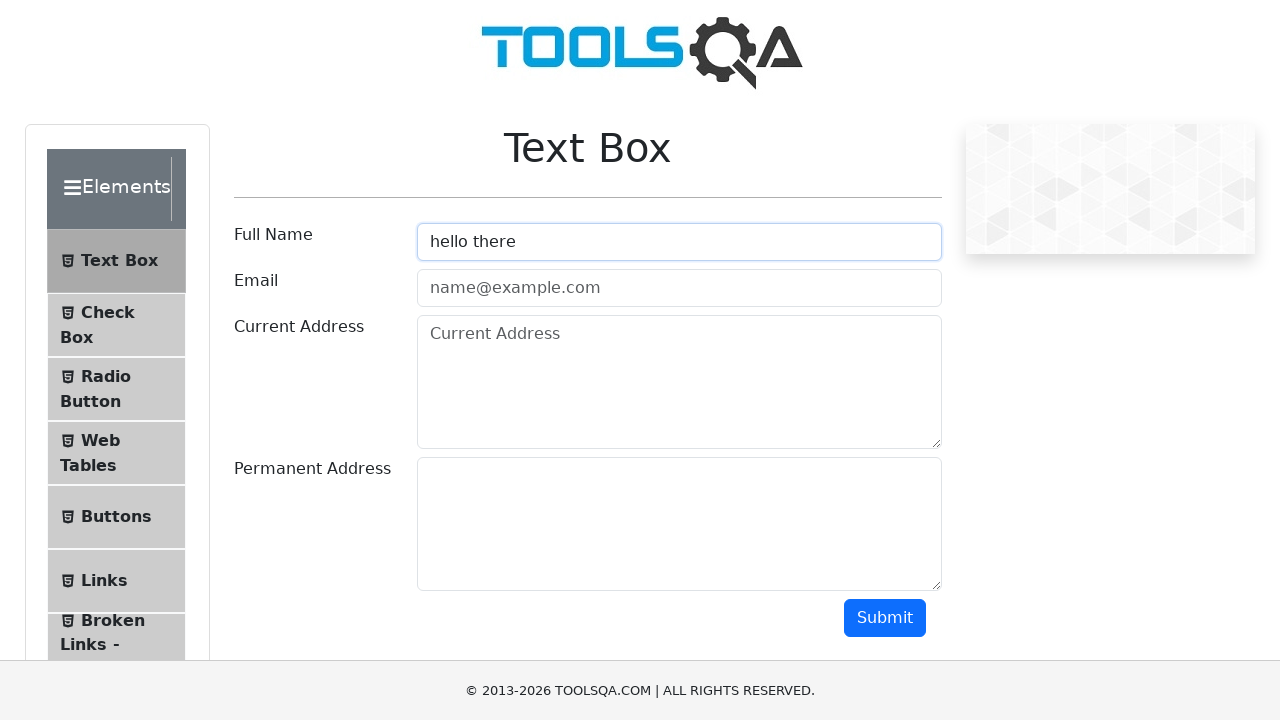

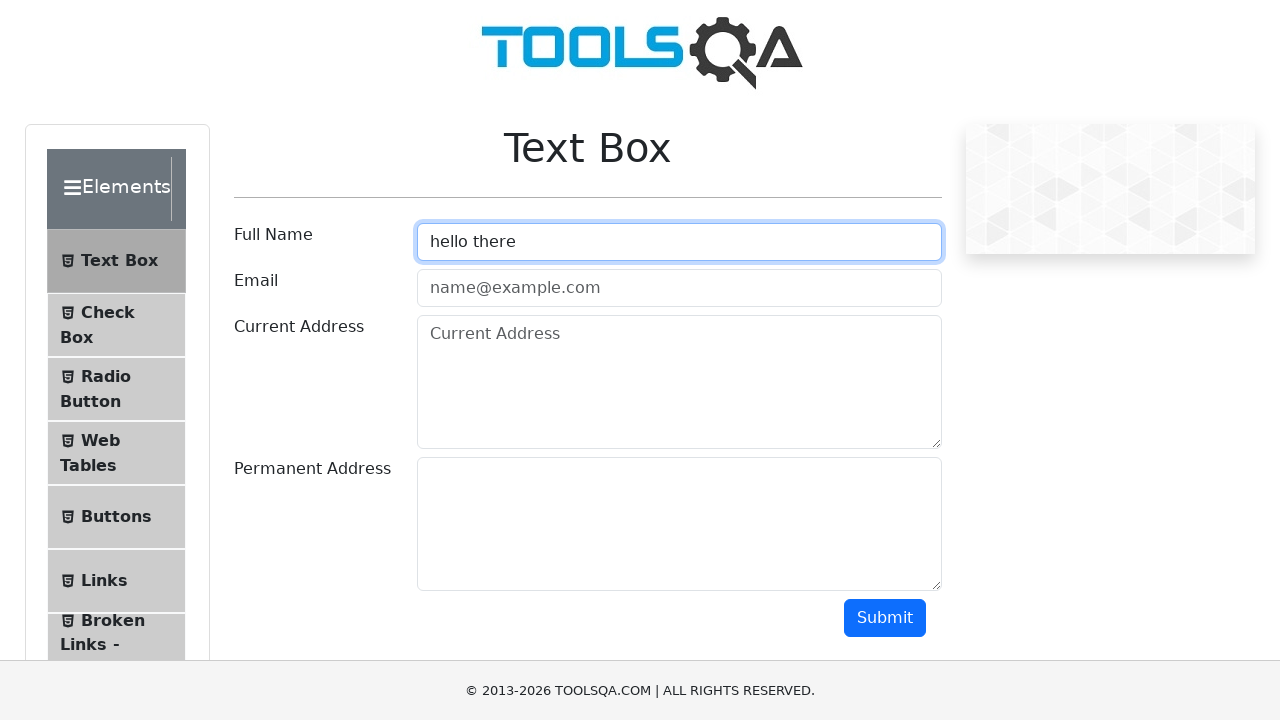